Tests file upload using setInputFiles method directly on a file input element.

Starting URL: https://www.leafground.com/file.xhtml

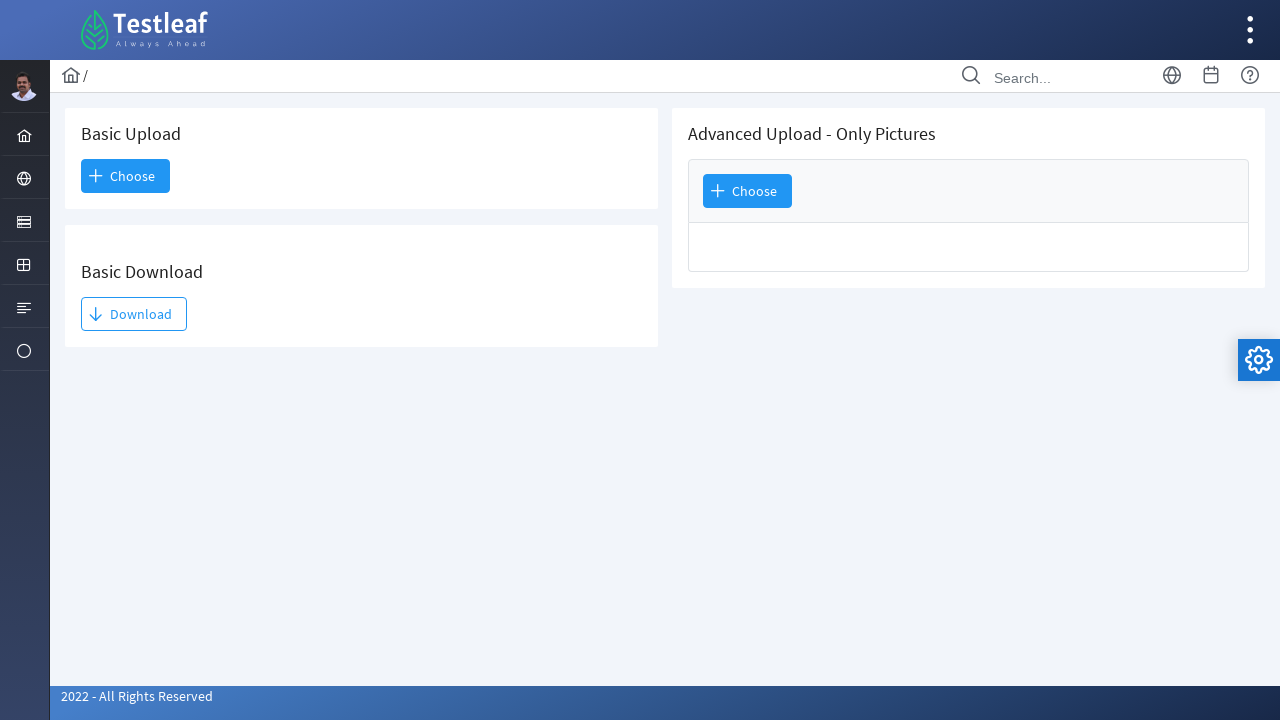

Created temporary directory for test file
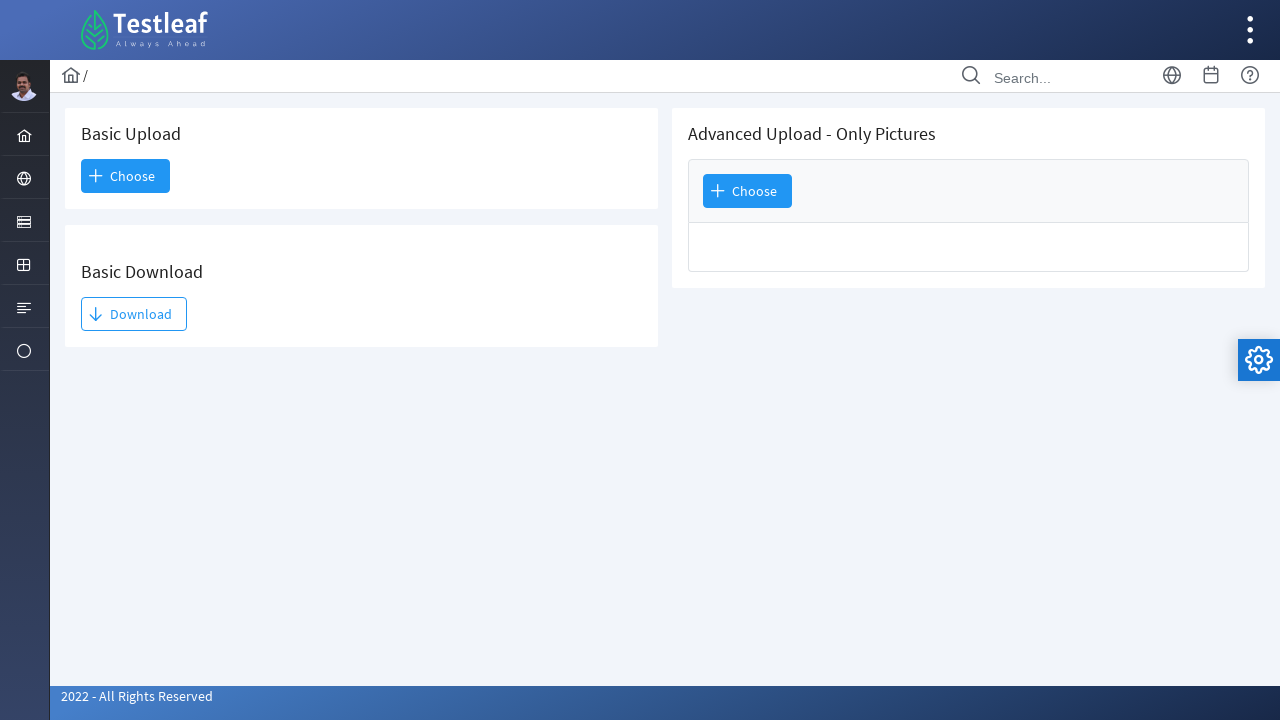

Created temporary test file with sample content
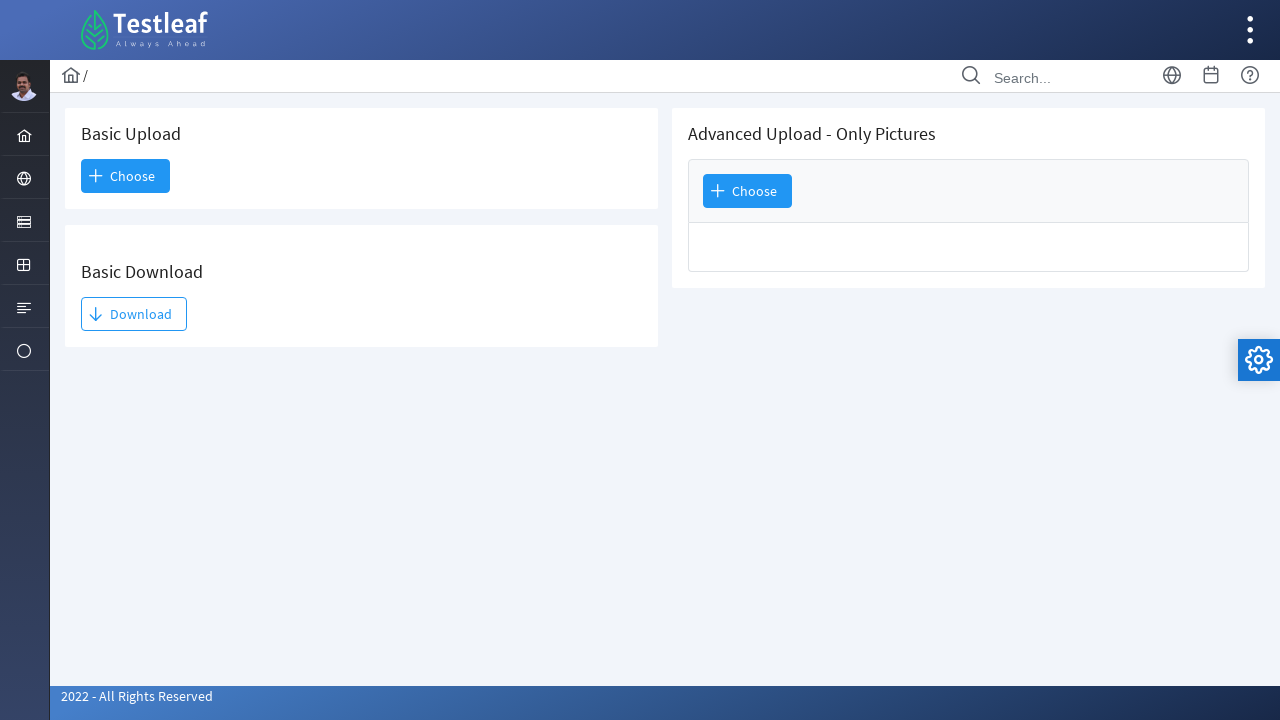

Uploaded test file using setInputFiles on first file input element
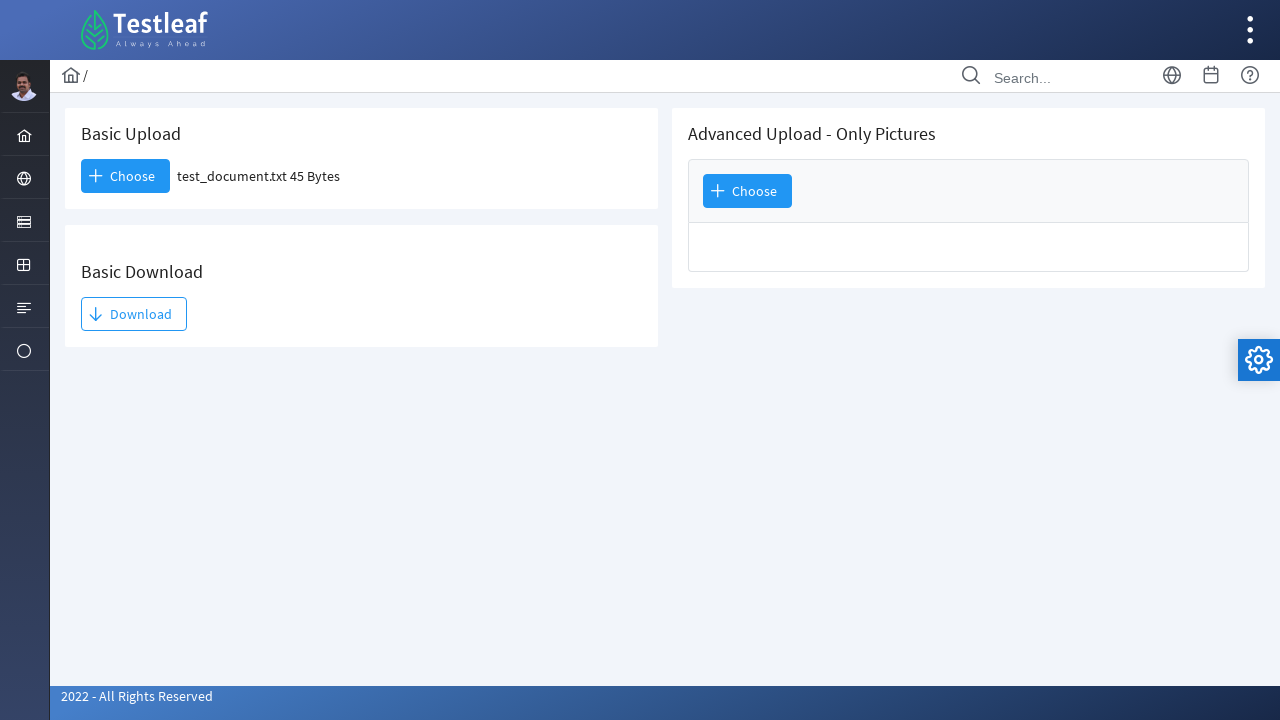

Removed temporary test file
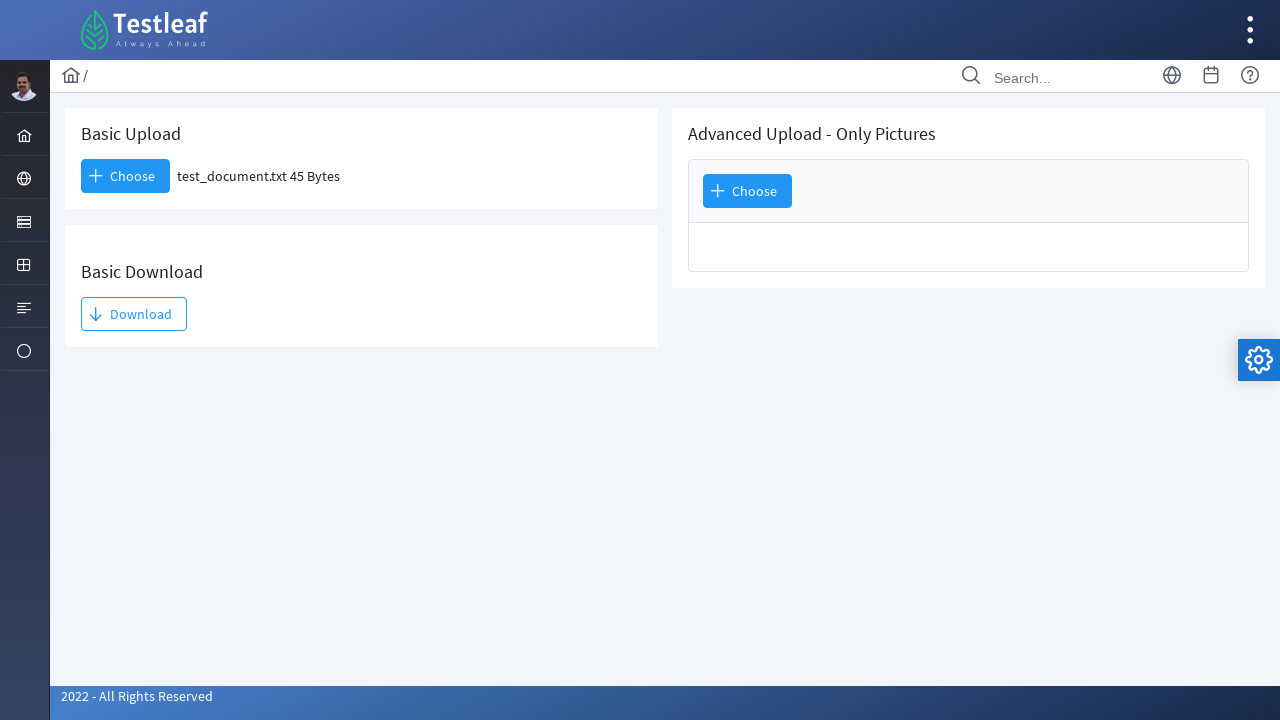

Removed temporary directory
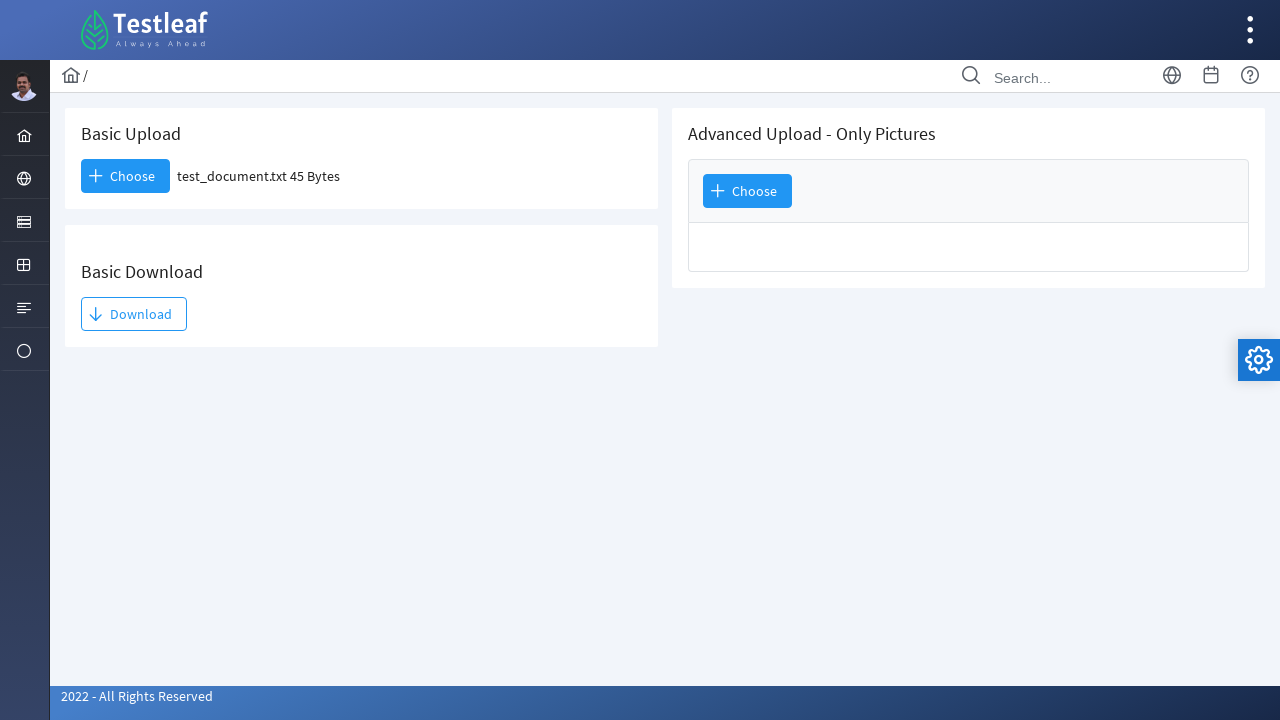

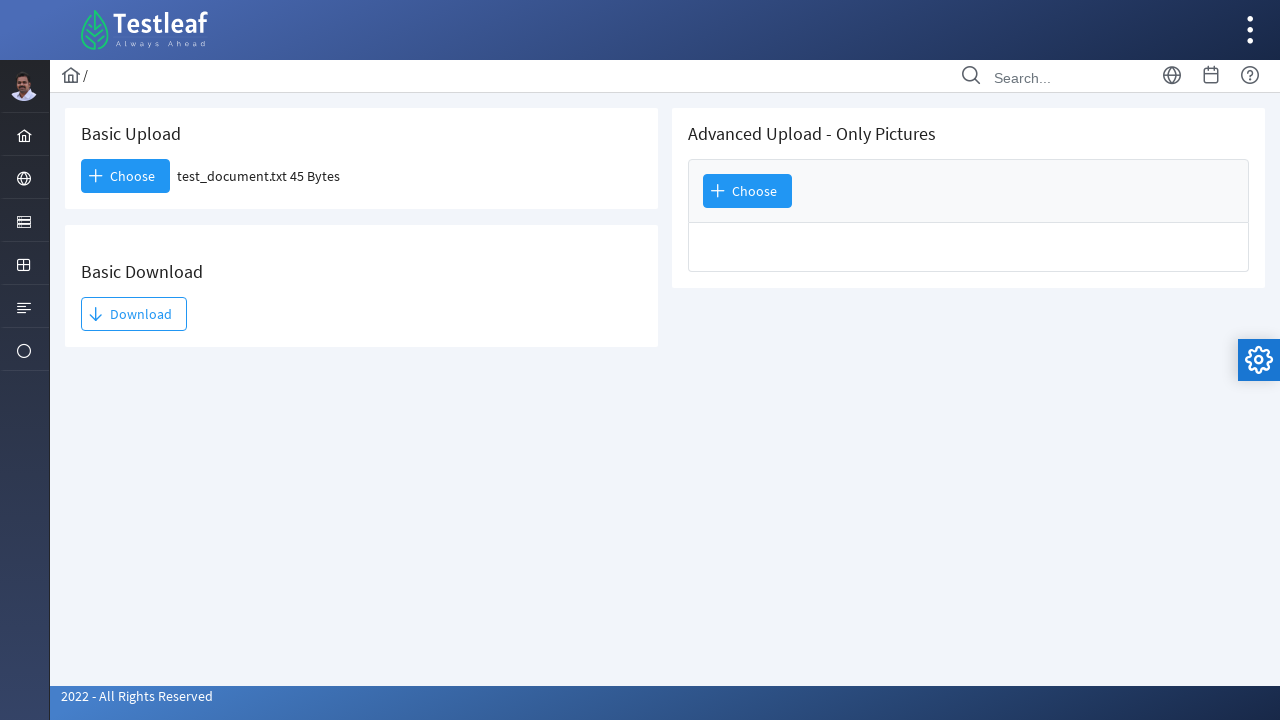